Tests JavaScript alert handling by double-clicking a button and accepting the alert dialog

Starting URL: https://only-testing-blog.blogspot.com/2014/09/selectable.html

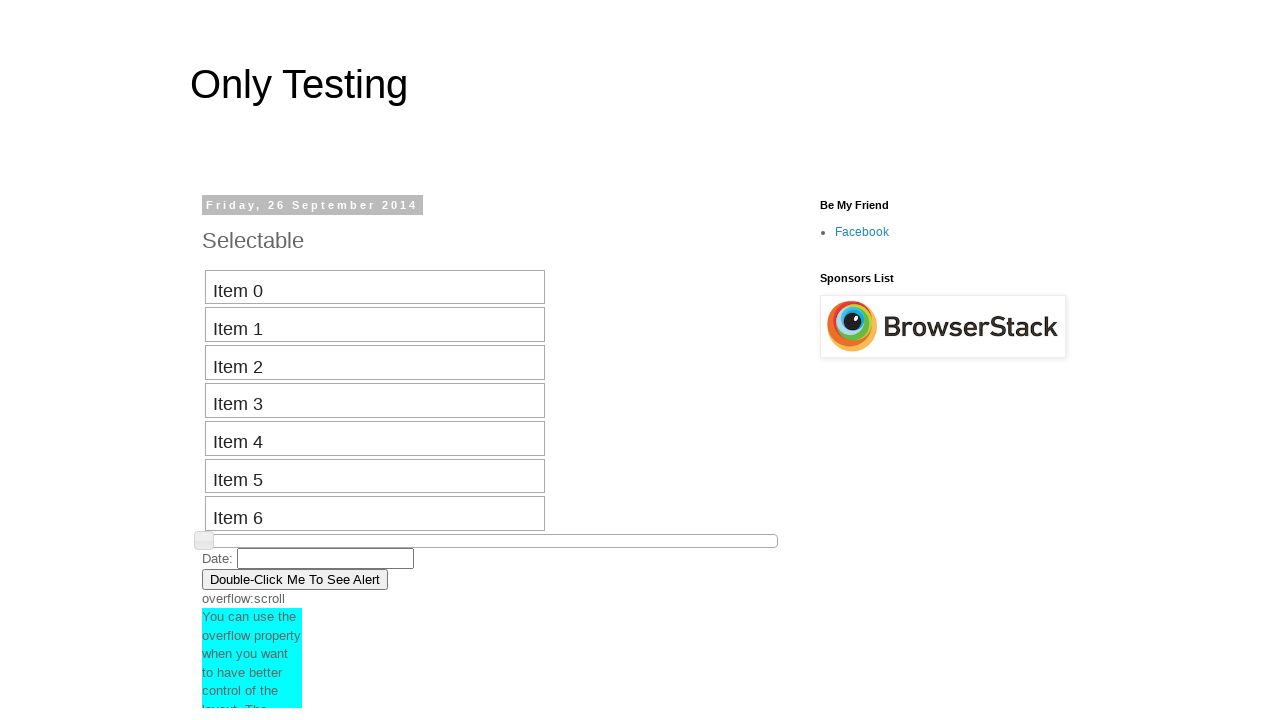

Navigated to alert testing page
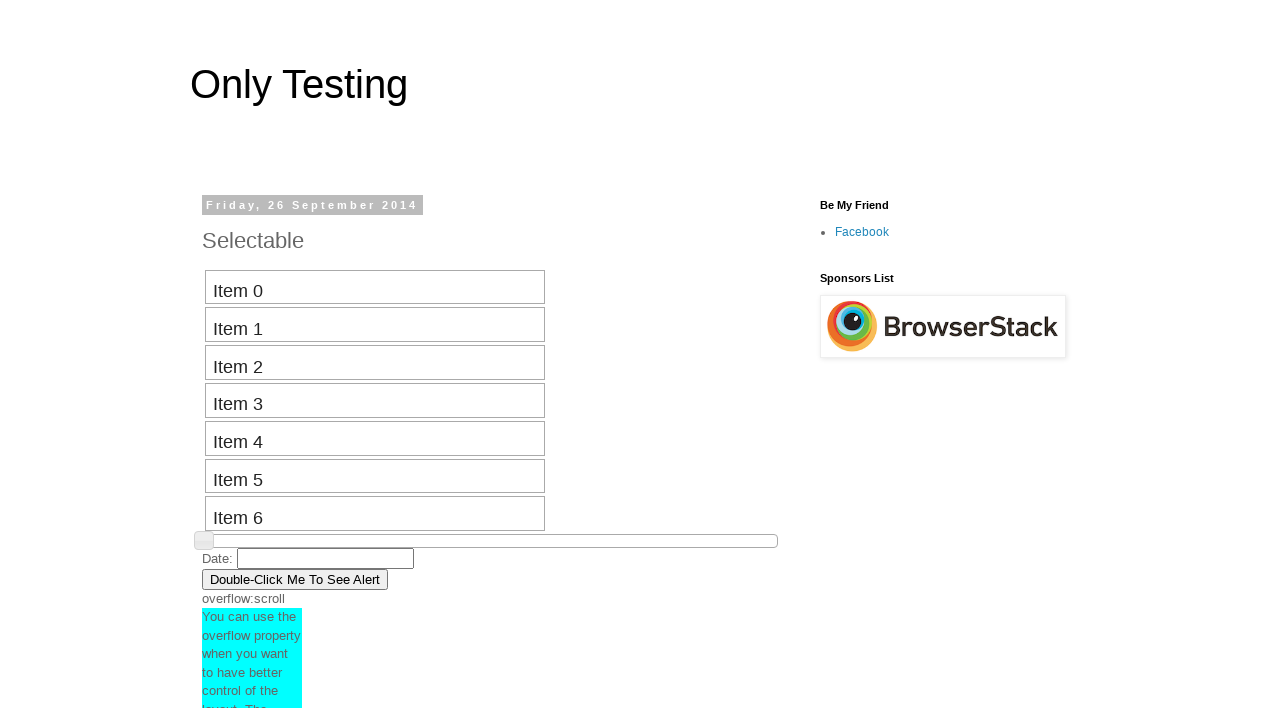

Double-clicked button to trigger JavaScript alert at (295, 579) on button >> nth=0
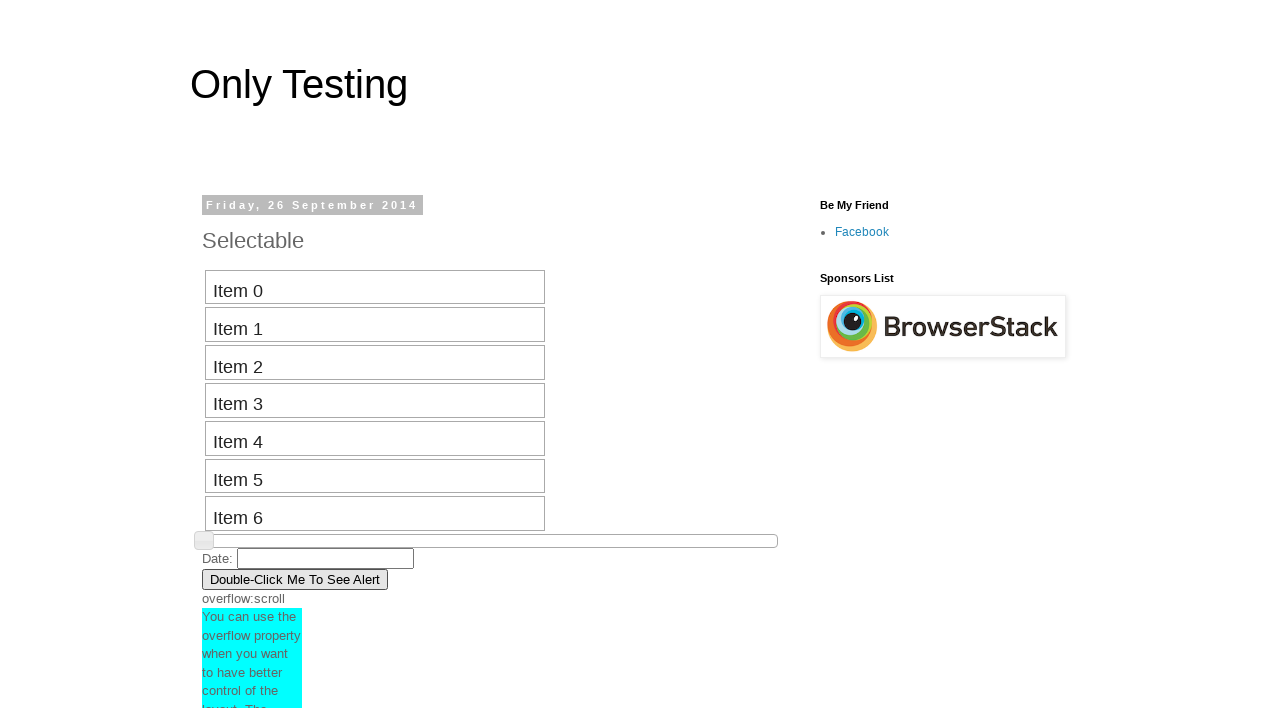

Alert dialog accepted
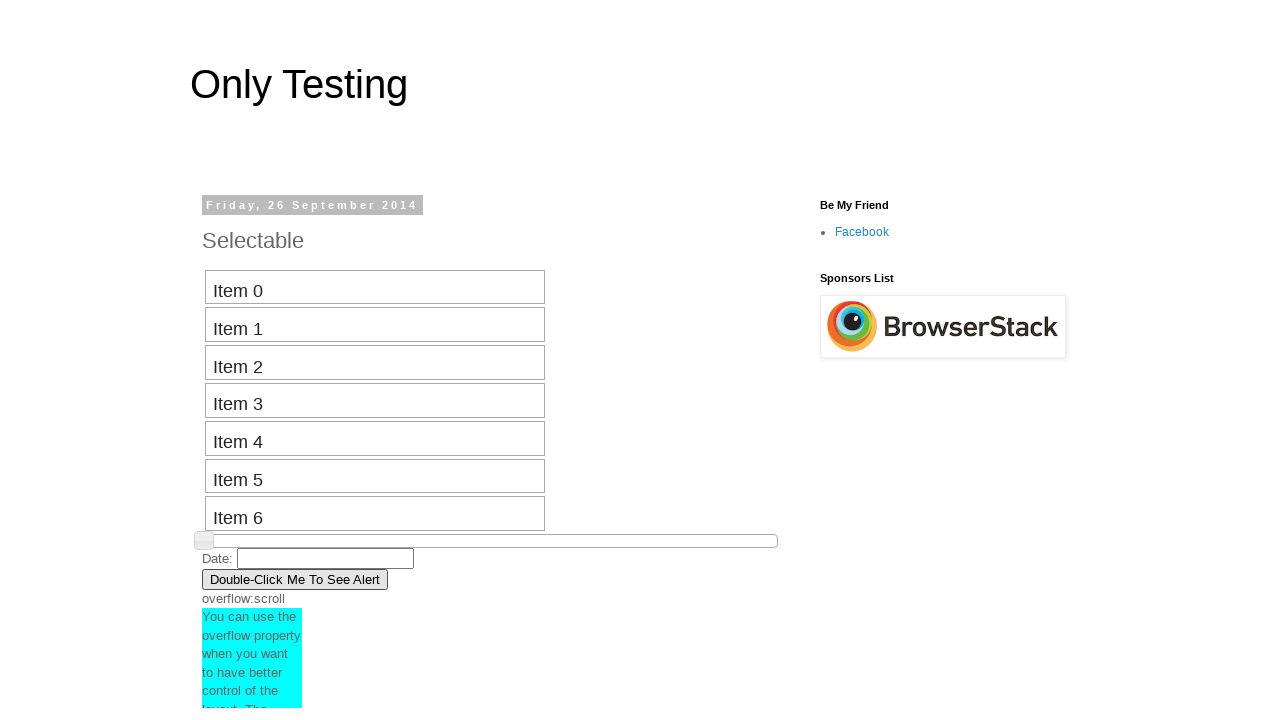

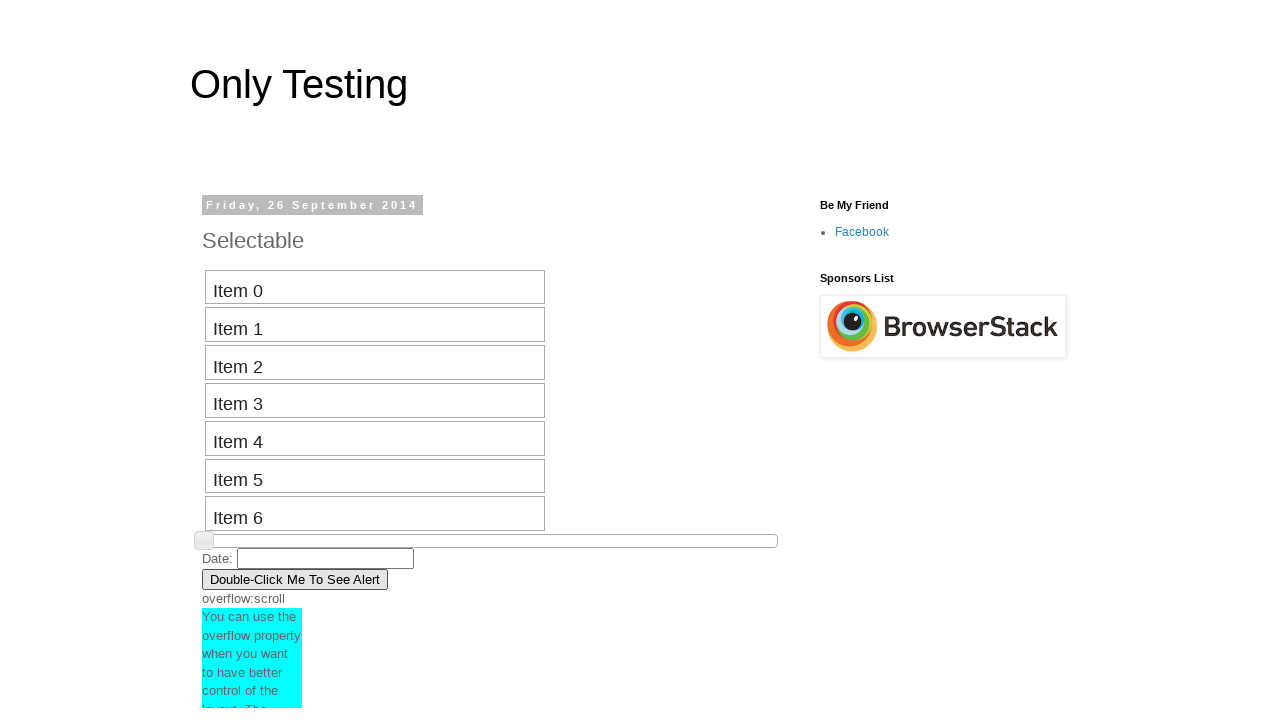